Navigates to the Filmweb website and verifies the page title is correct

Starting URL: https://www.filmweb.pl/

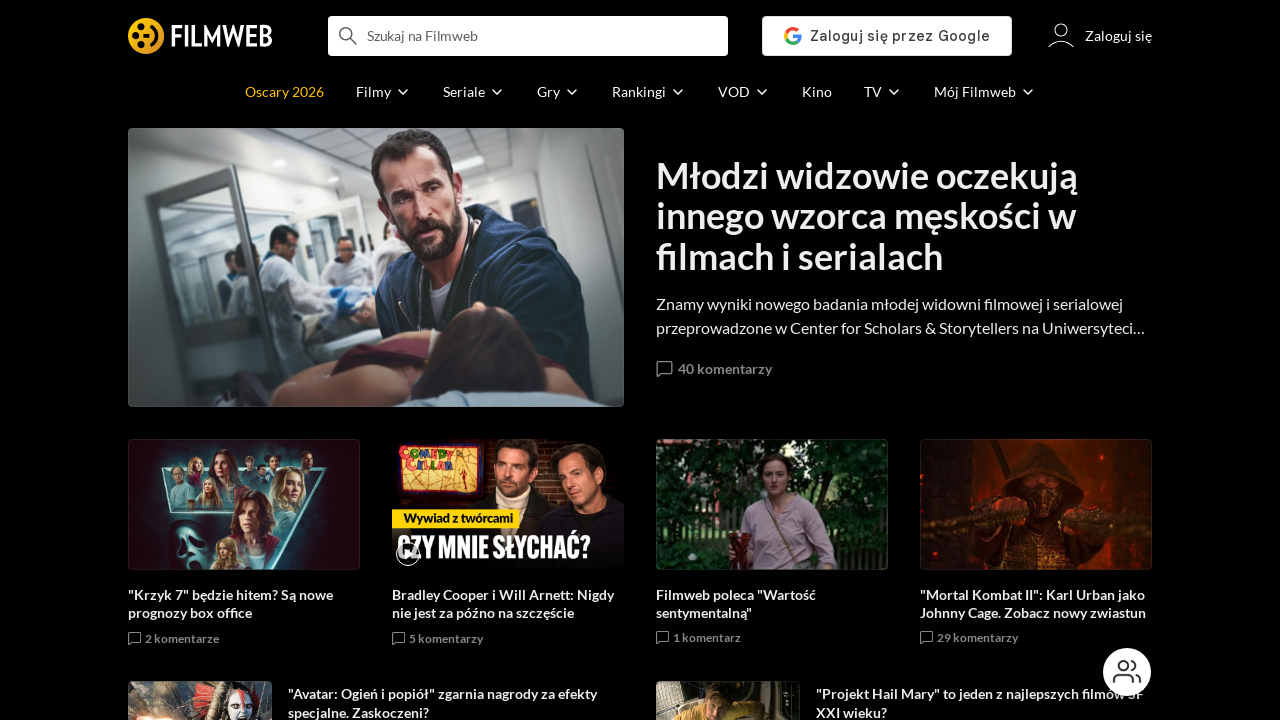

Navigated to Filmweb homepage
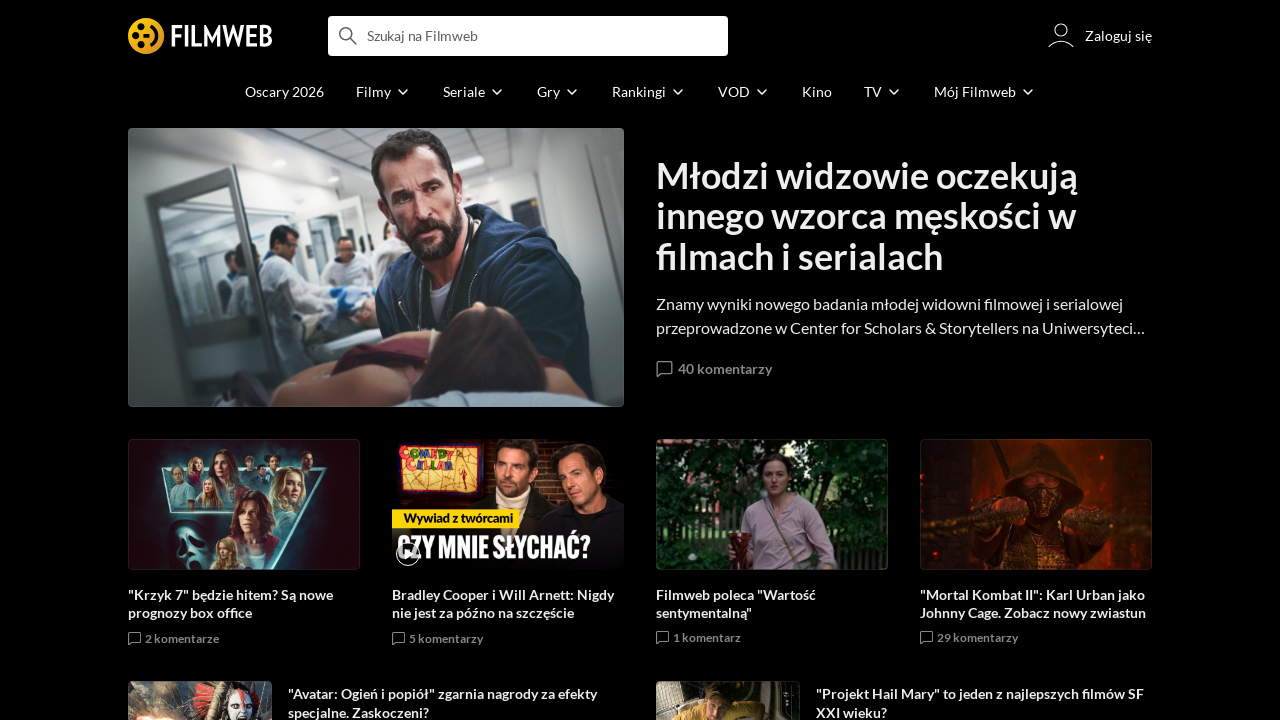

Retrieved page title
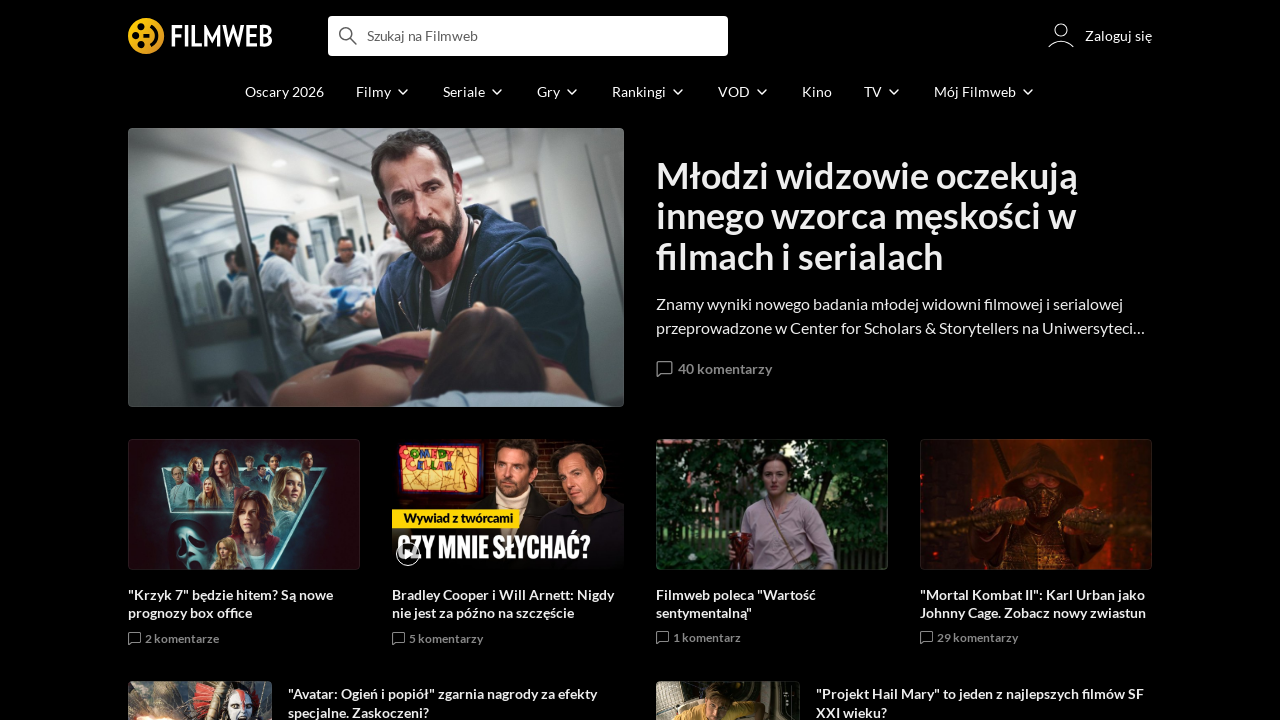

Verified page title is correct: 'Filmweb - filmy takie jak Ty!'
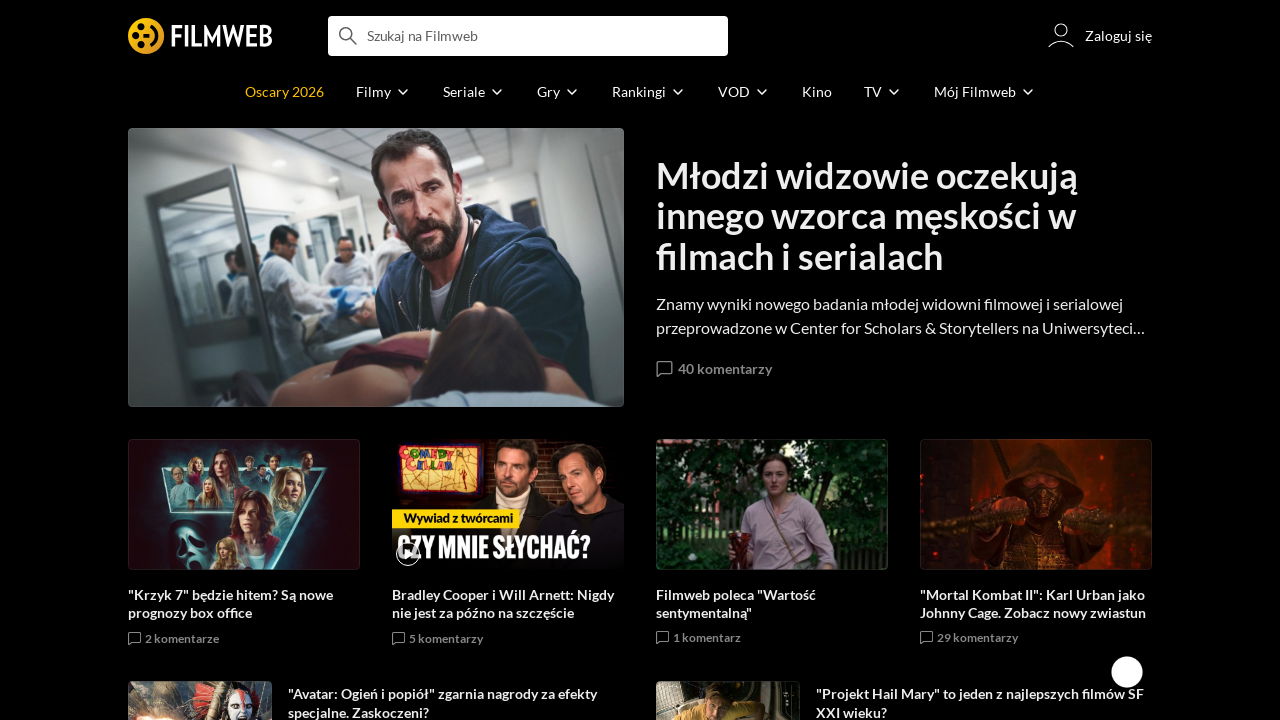

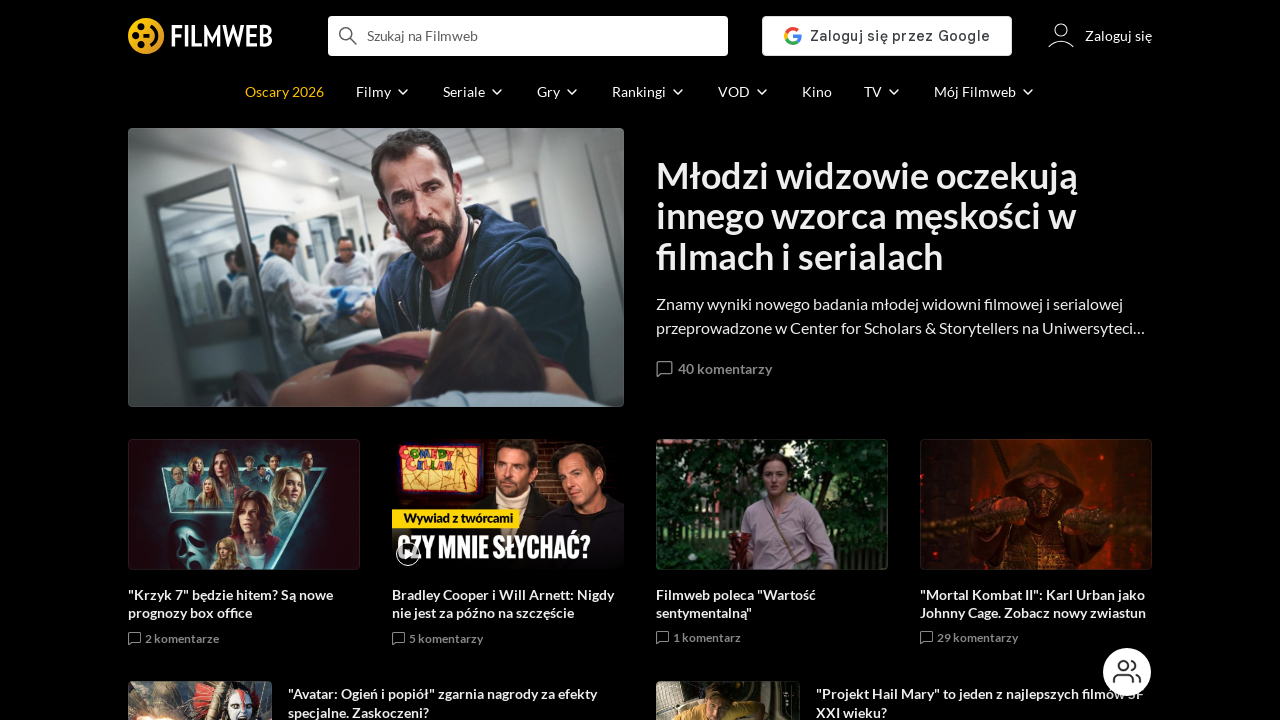